Tests working with multiple browser windows by clicking a link that opens a new window, then switching between the original and new windows and verifying their titles.

Starting URL: https://the-internet.herokuapp.com/windows

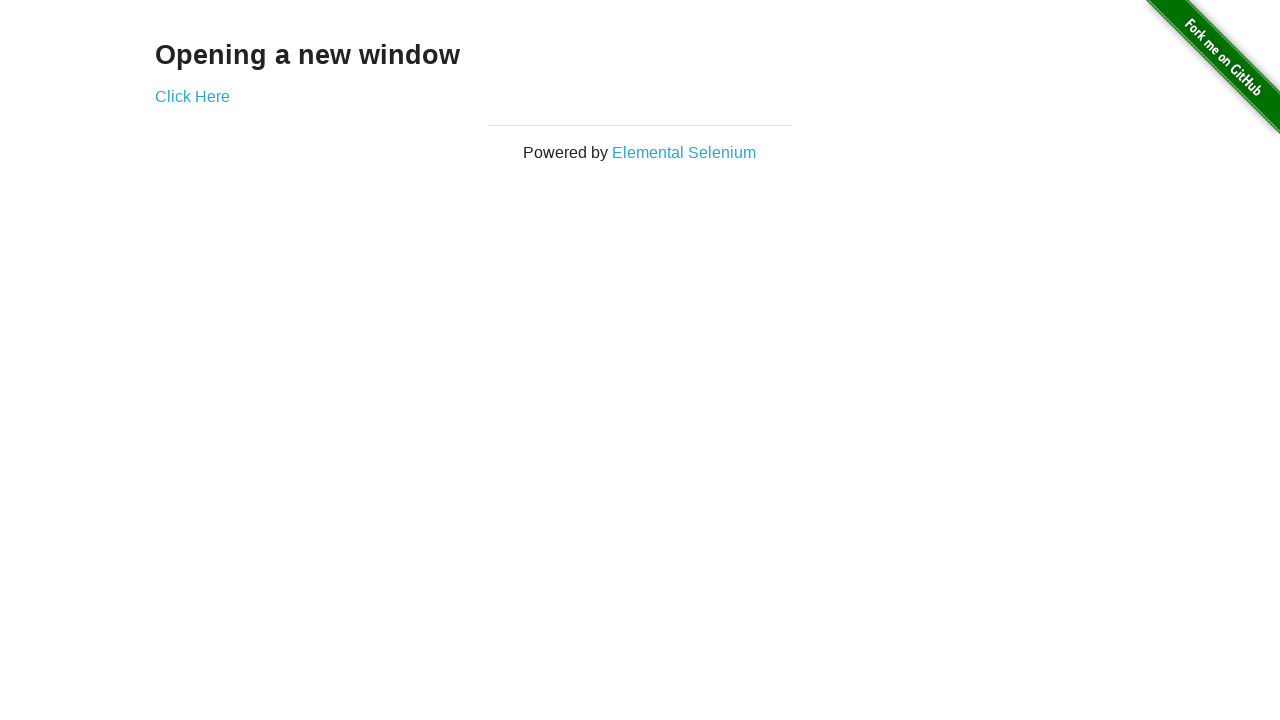

Clicked link to open new window at (192, 96) on .example a
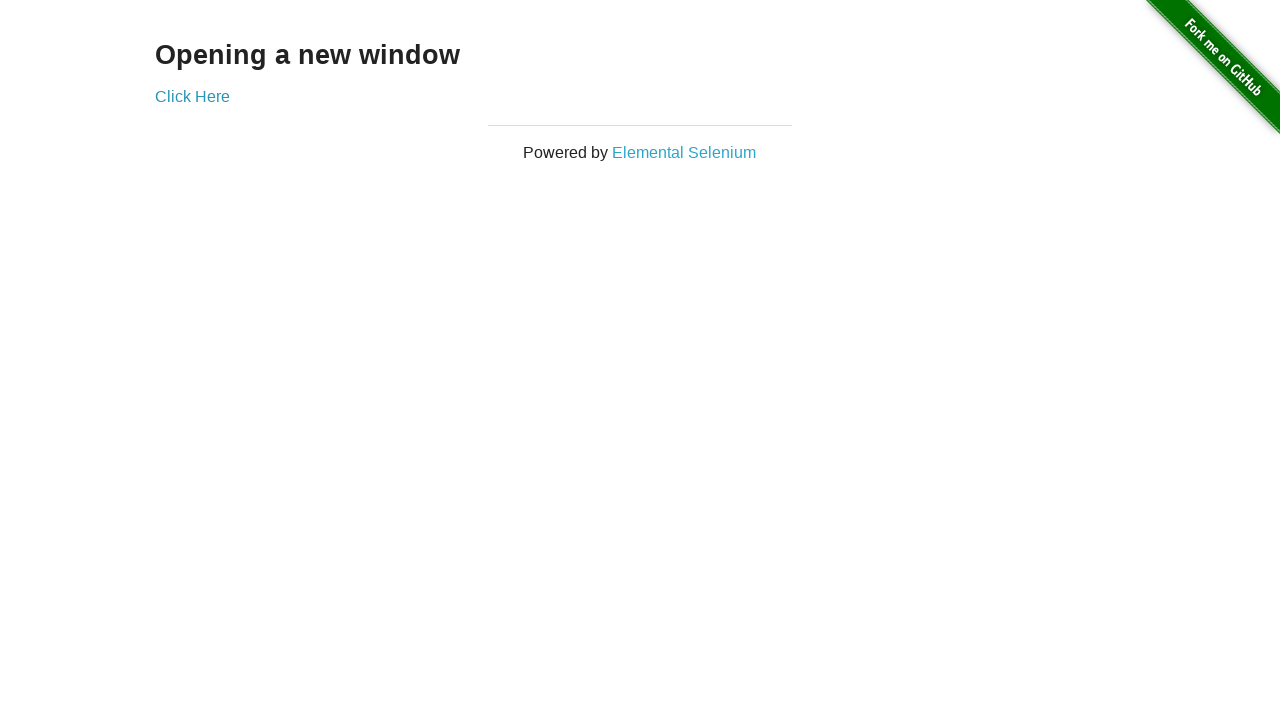

New window/page opened and captured
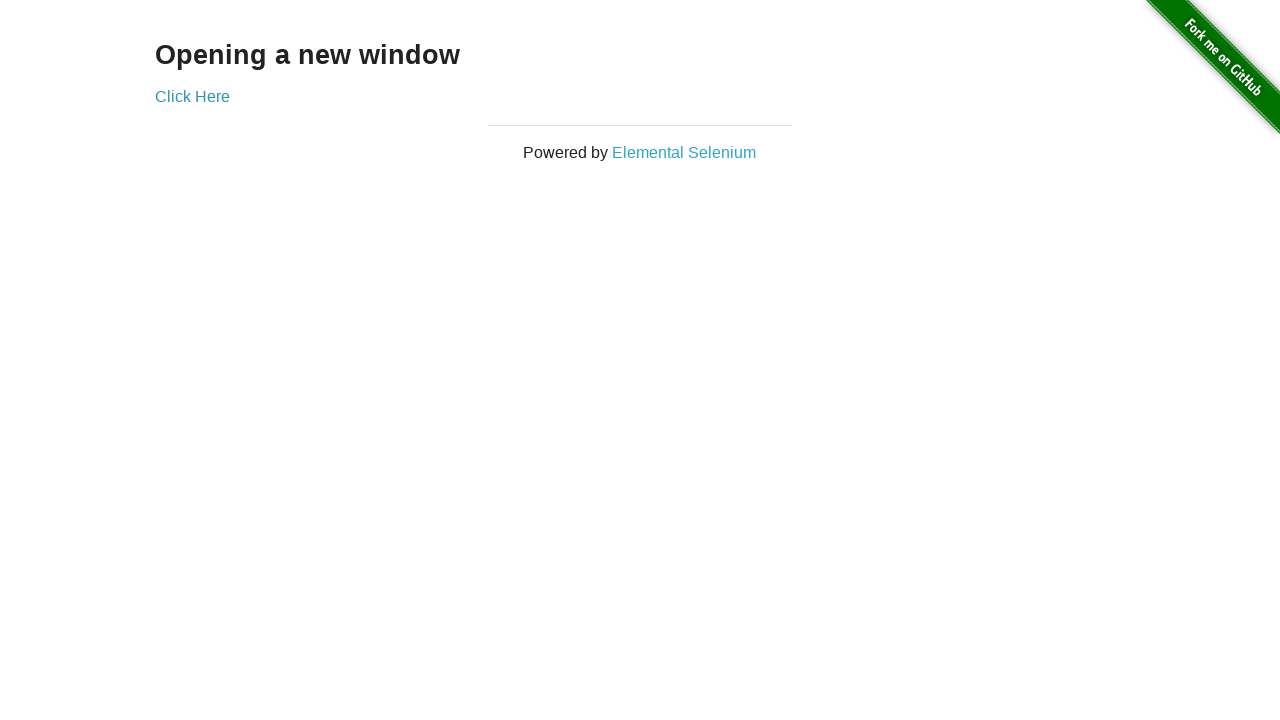

Verified original window title is 'The Internet'
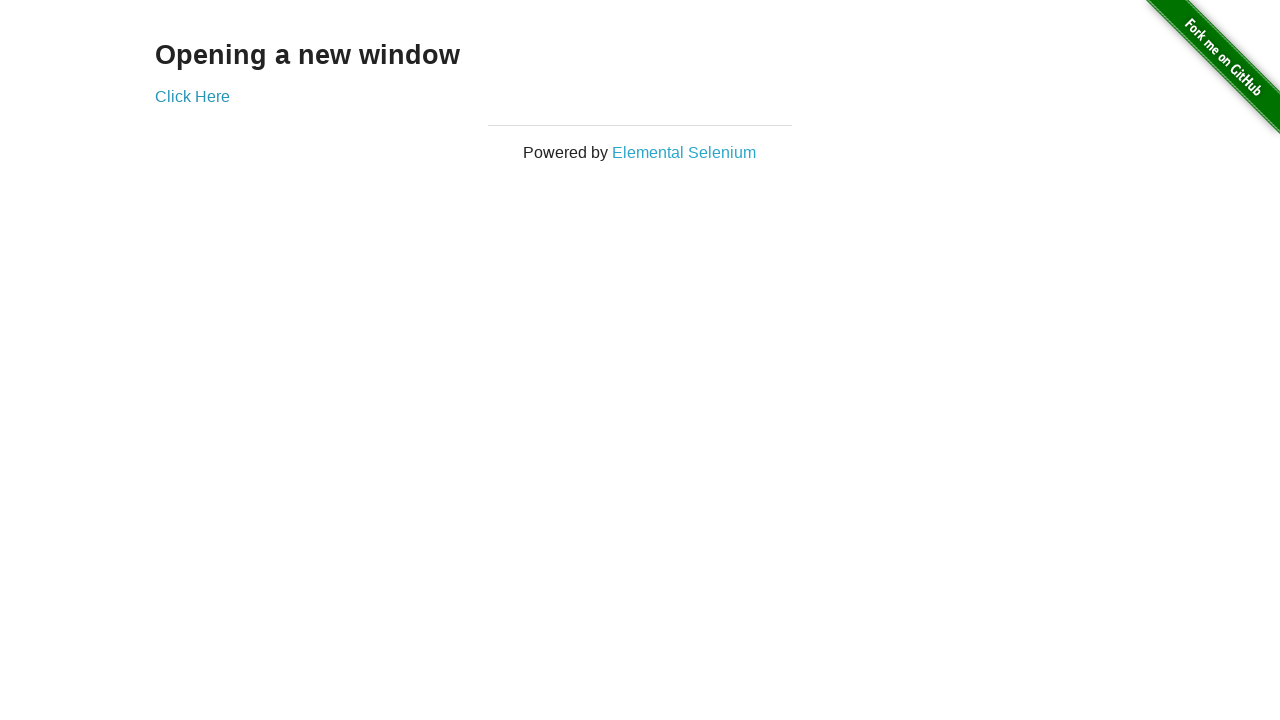

New page finished loading
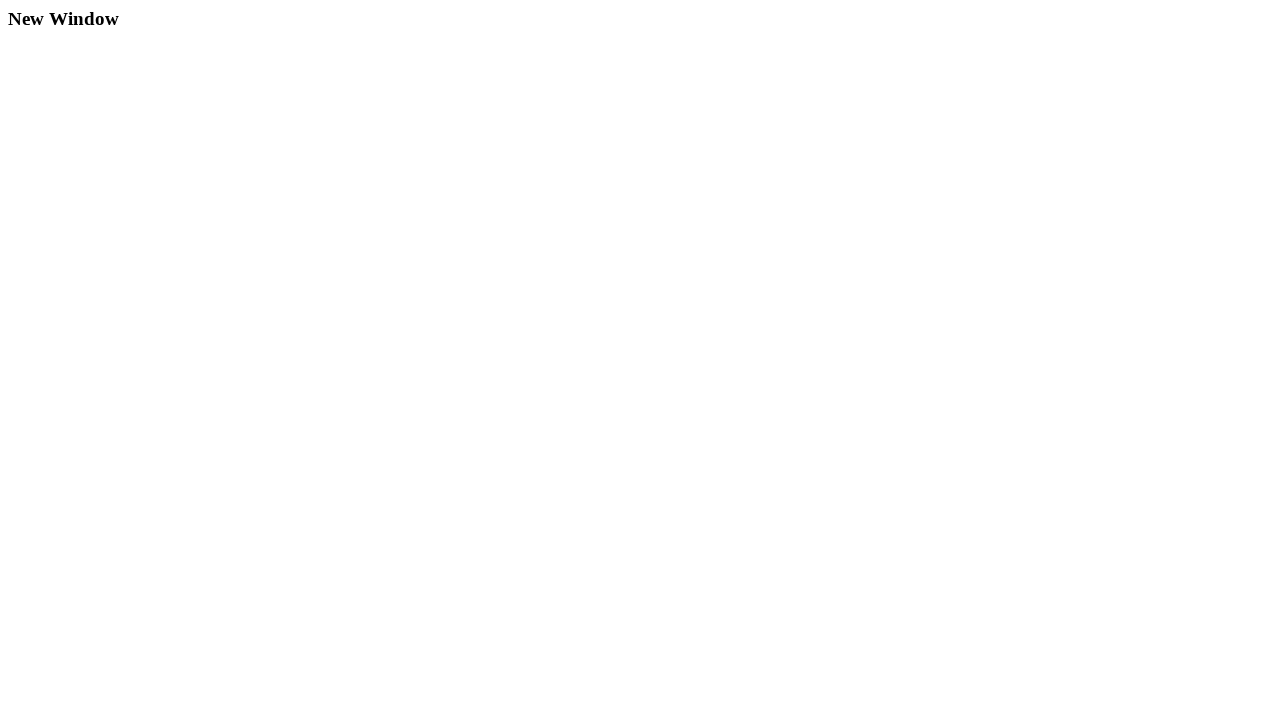

Verified new window title is 'New Window'
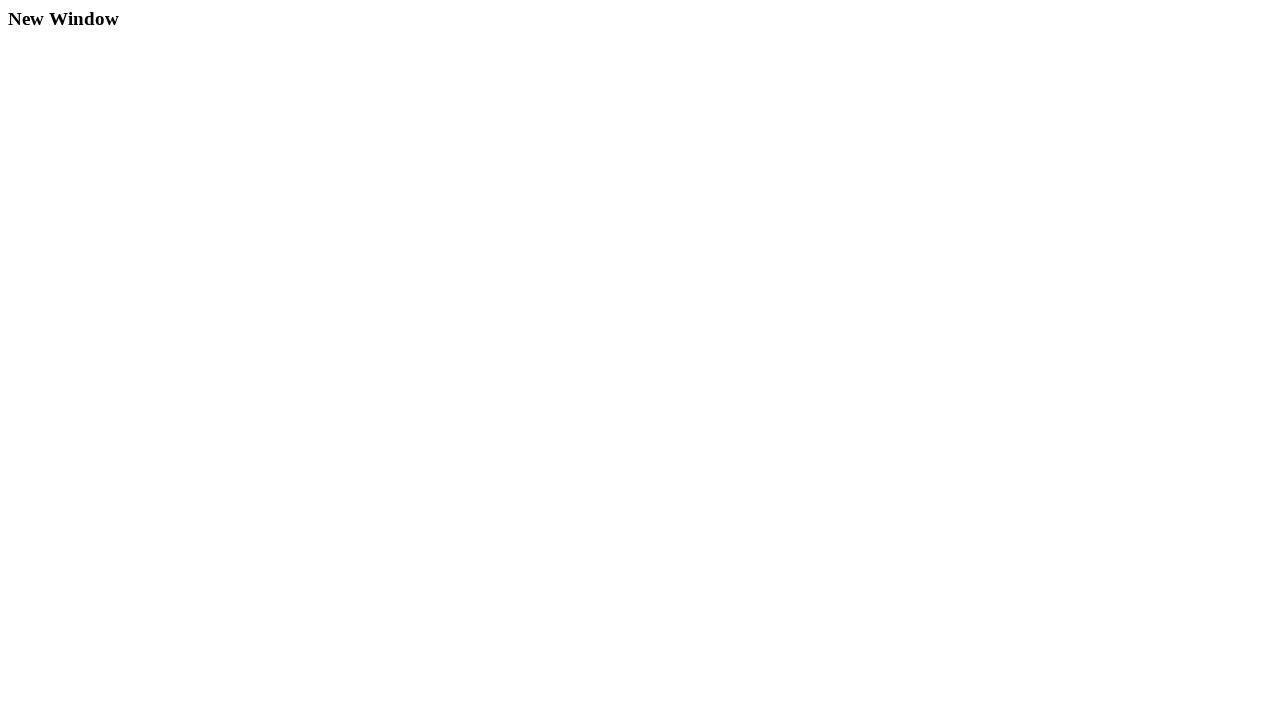

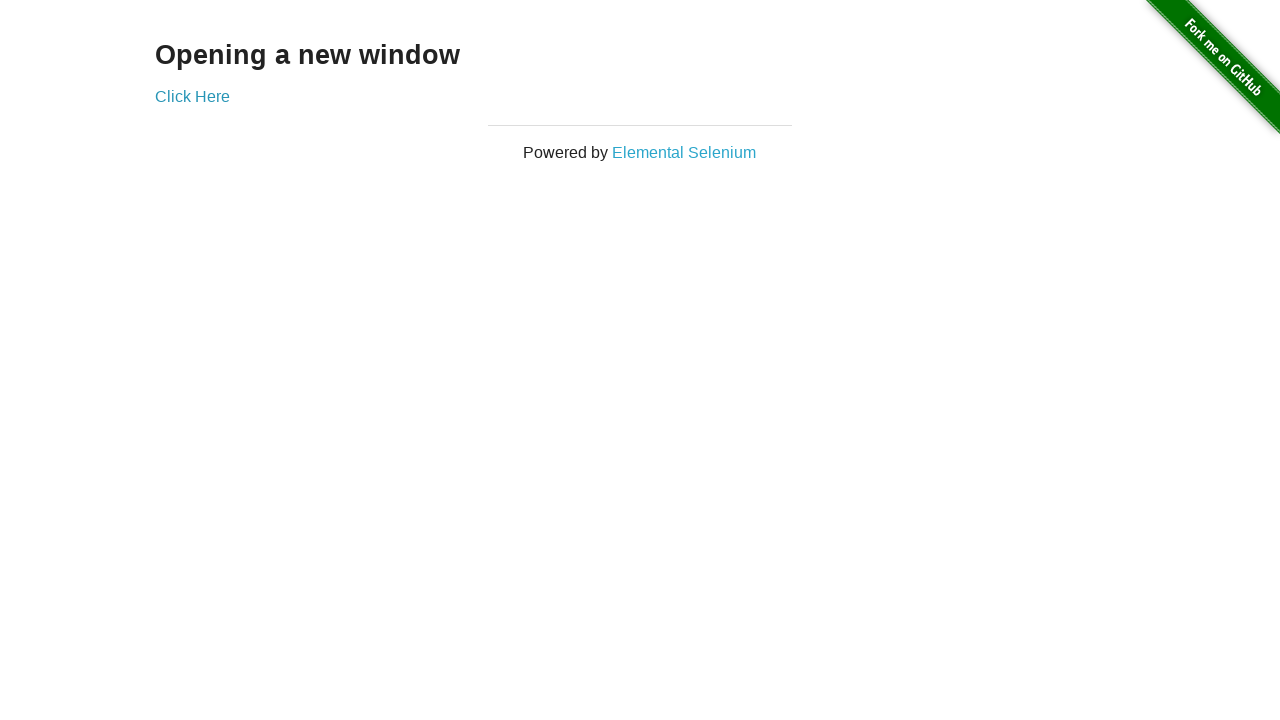